Attempts to interact with an element using an incorrect locator to demonstrate wait behavior

Starting URL: https://practice.expandtesting.com/iframe

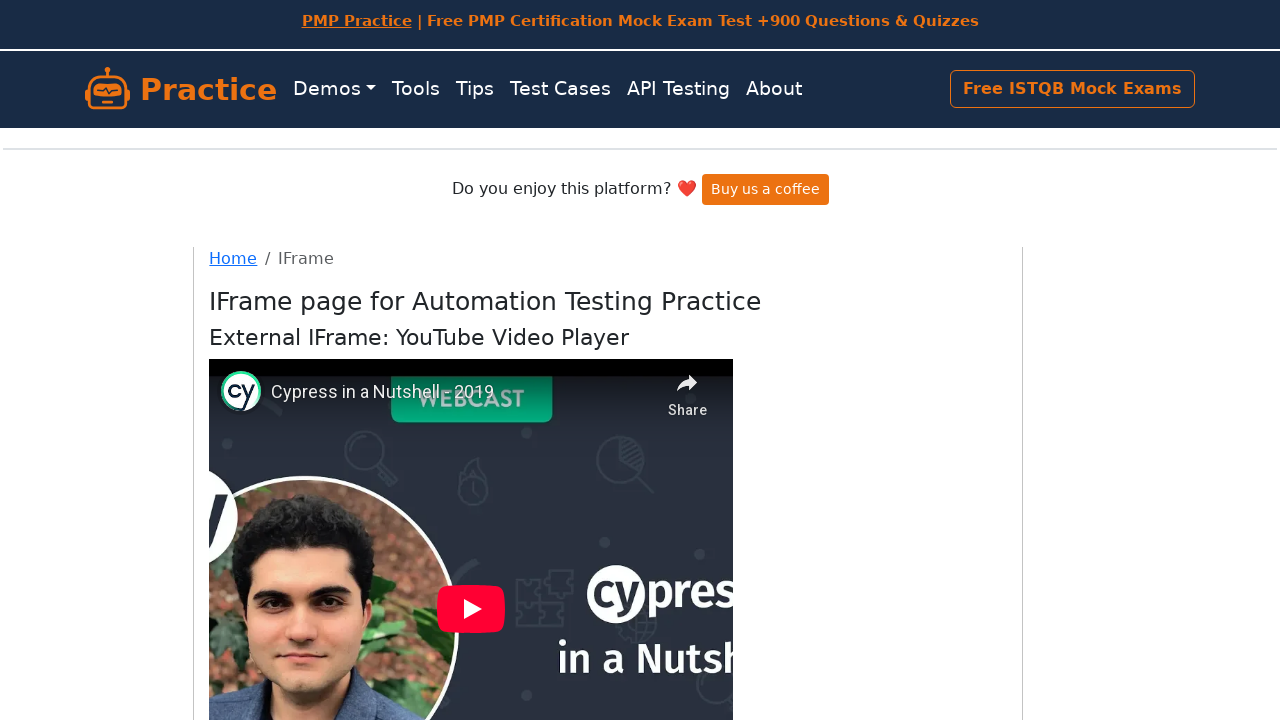

Failed to fill input - element with locator 'input#worindabcc' does not exist (expected behavior) on input#worindabcc
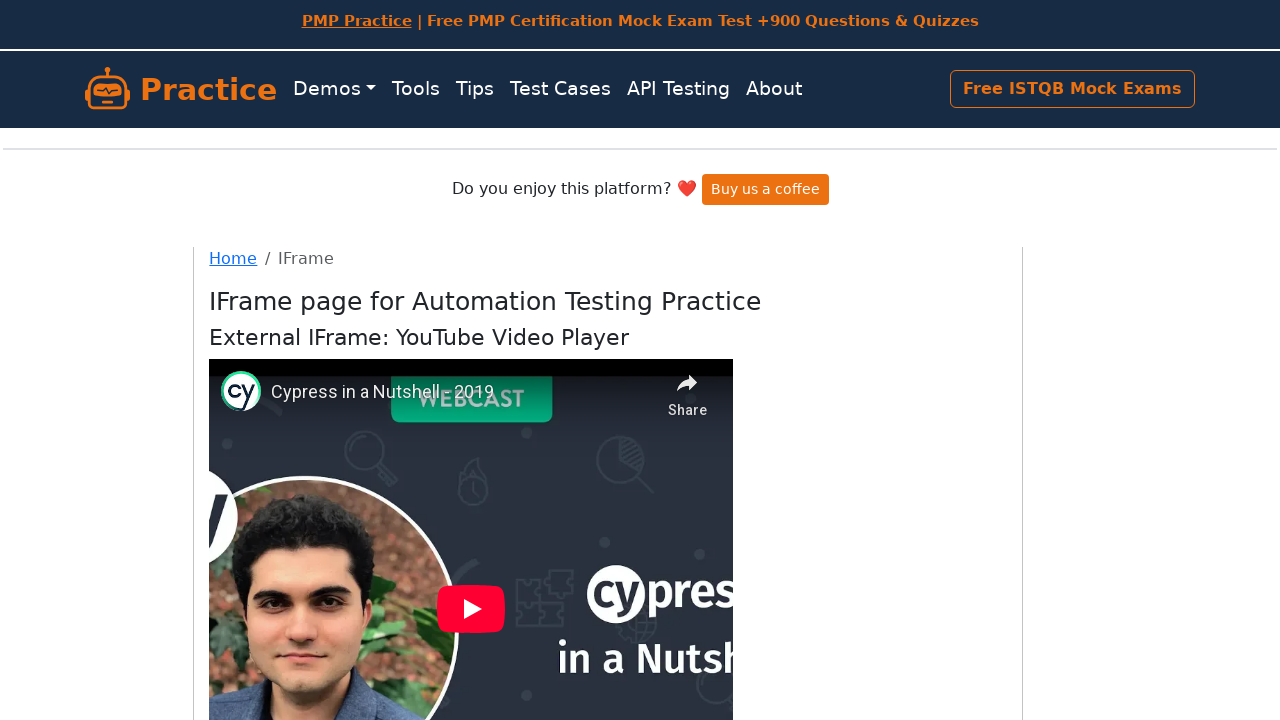

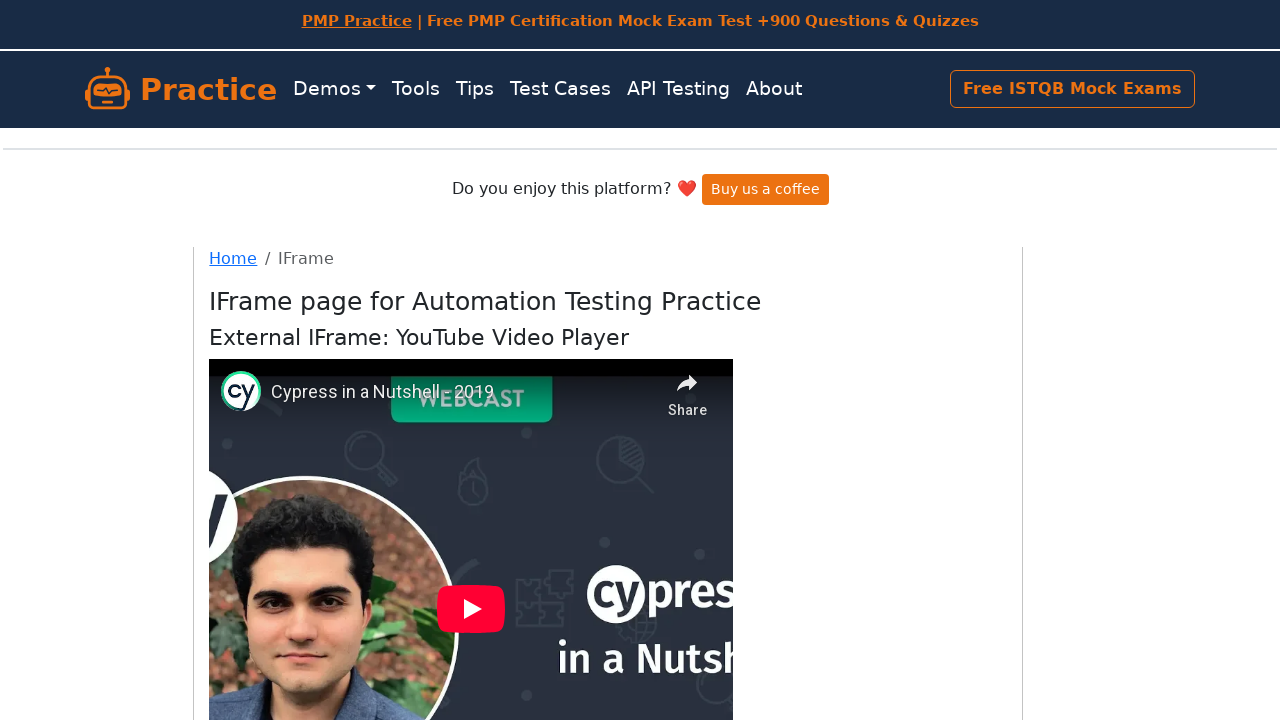